Tests confirmation alert handling by clicking a button to trigger an alert and accepting it

Starting URL: https://www.leafground.com/alert.xhtml

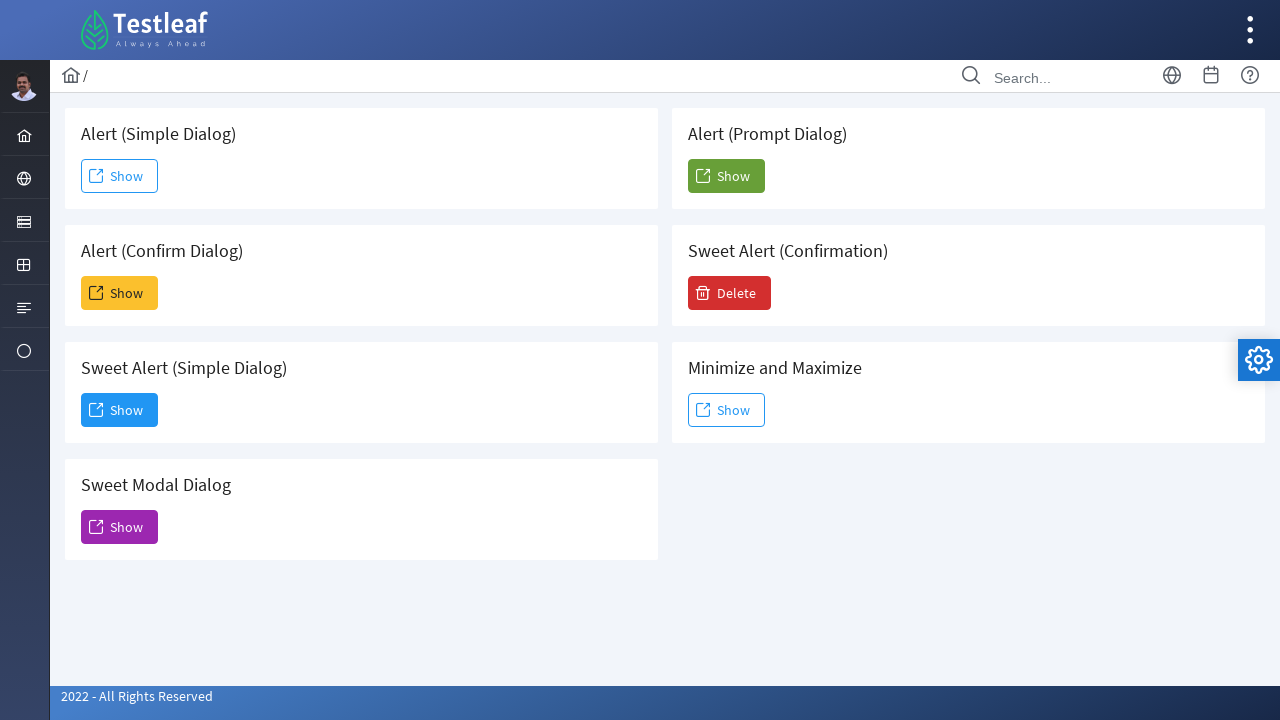

Clicked button to trigger confirmation alert at (120, 293) on xpath=//button[@id='j_idt88:j_idt93']
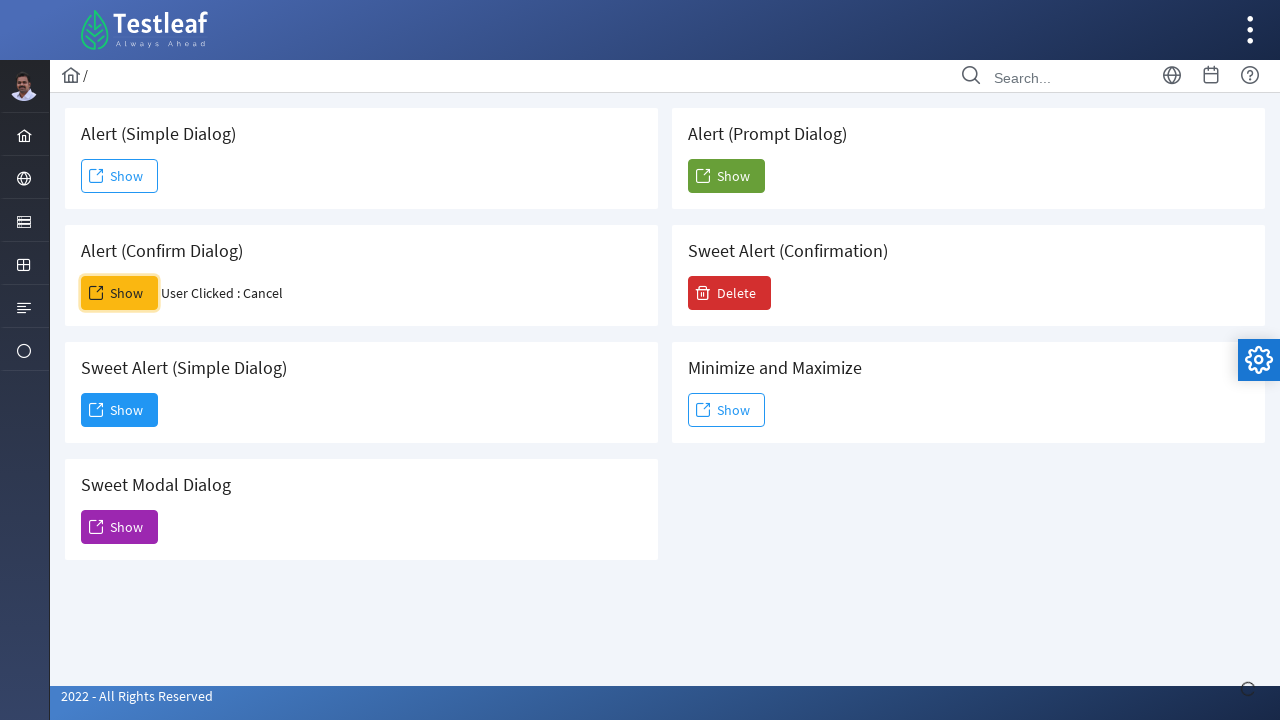

Set up dialog handler to accept confirmation alert
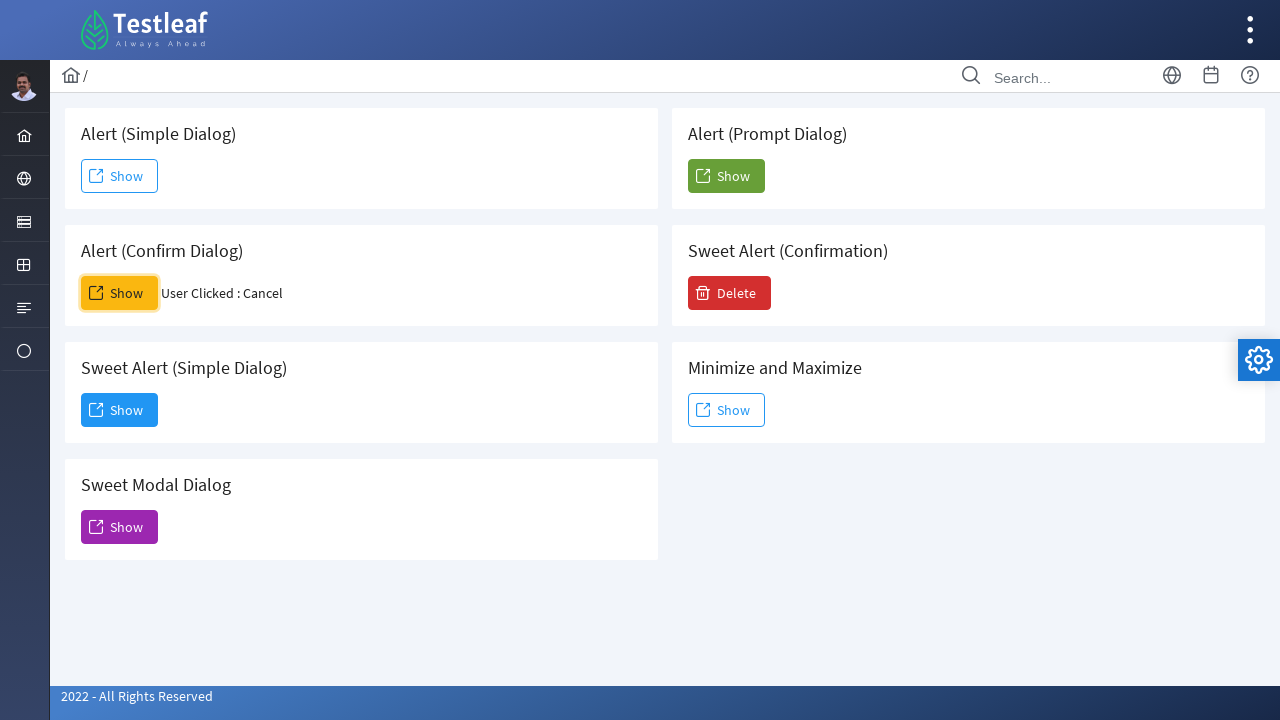

Result element loaded after accepting alert
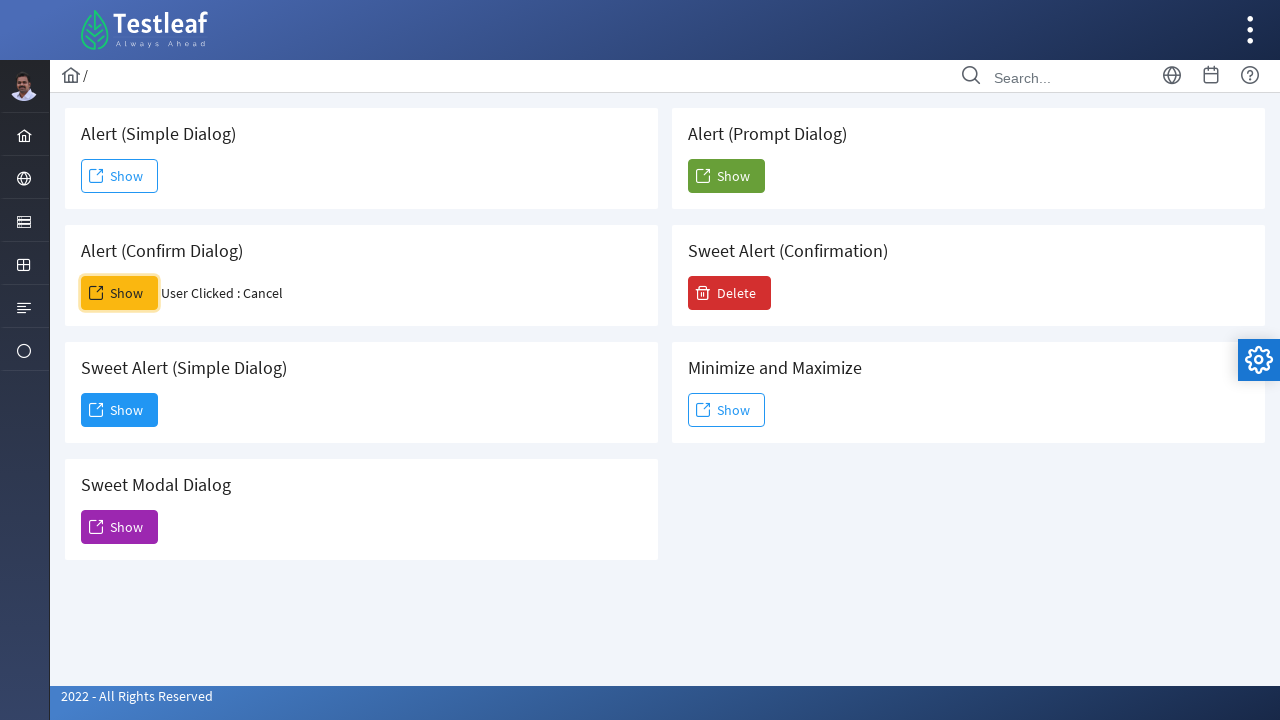

Retrieved result text: User Clicked : Cancel
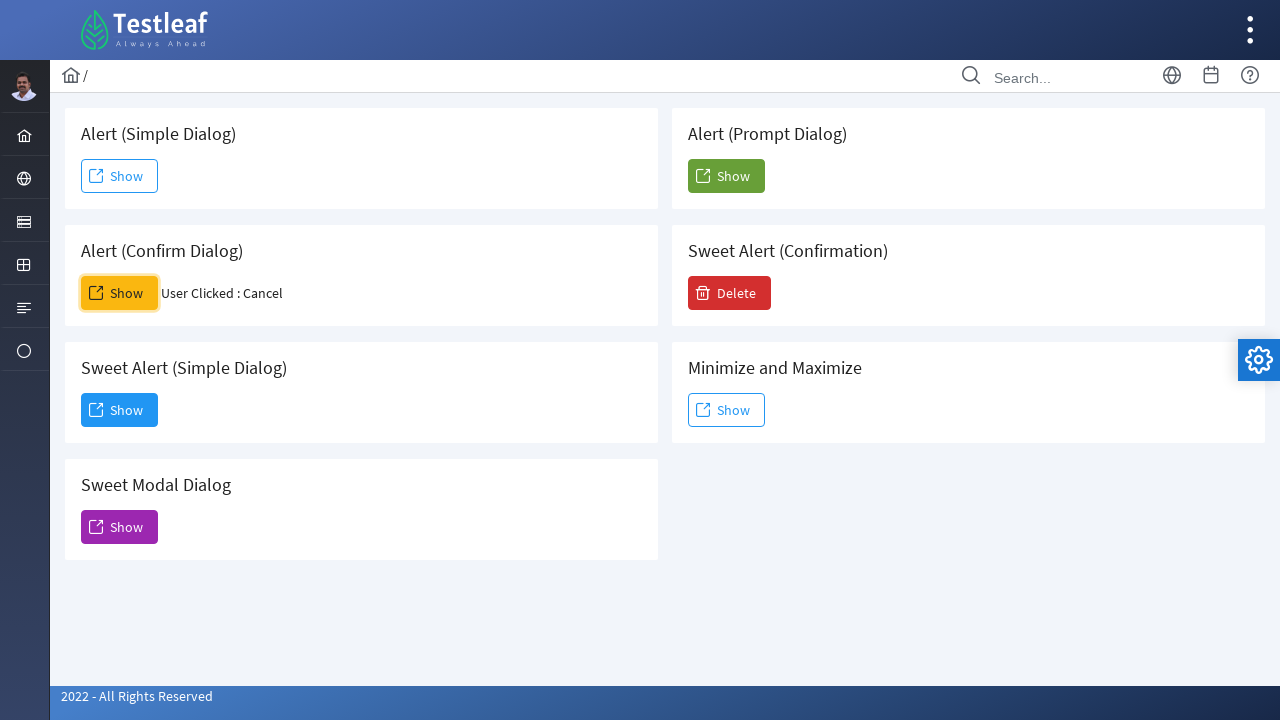

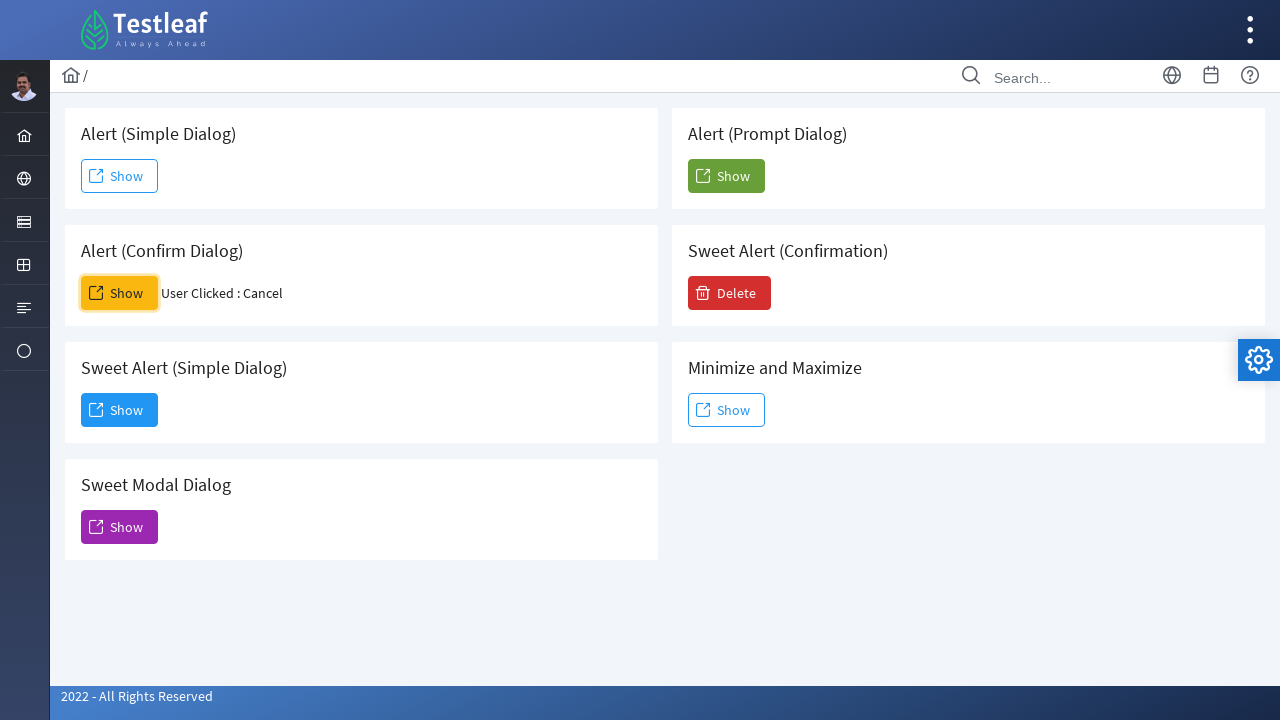